Tests page scrolling functionality by navigating to Solugenix website and scrolling down to the bottom of the page using JavaScript.

Starting URL: https://www.solugenix.com/

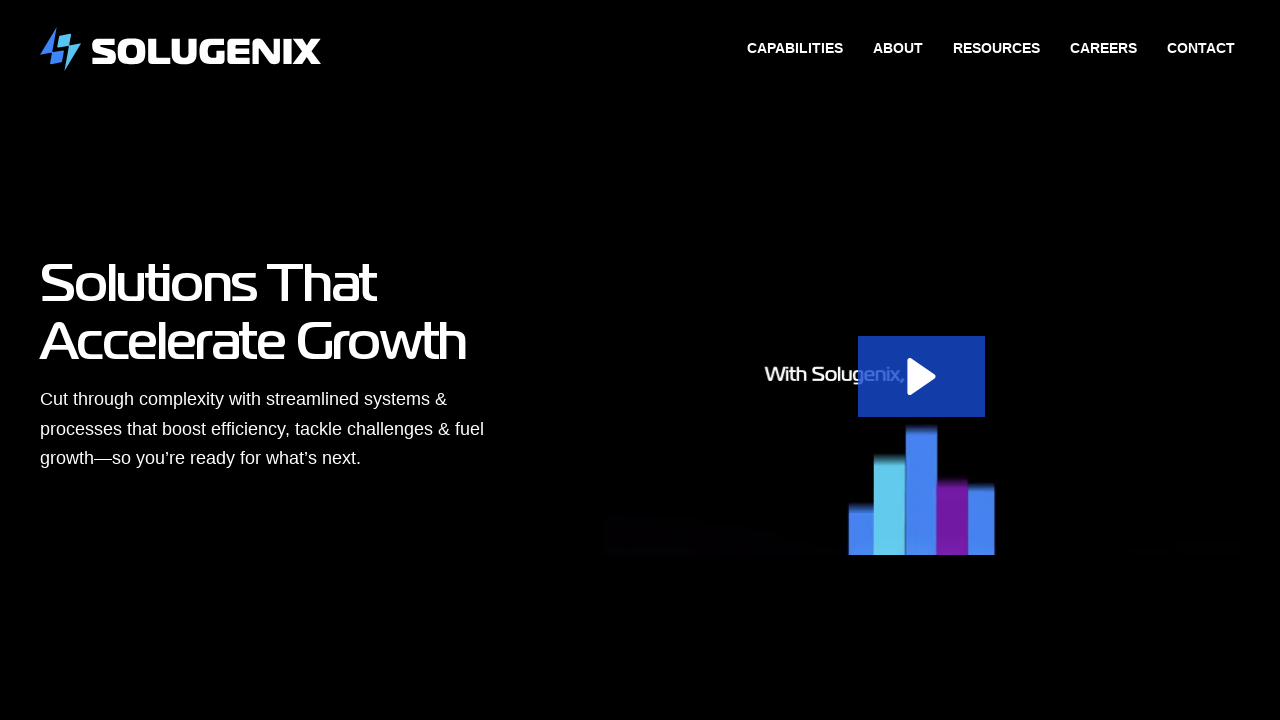

Scrolled down to the bottom of the page using JavaScript
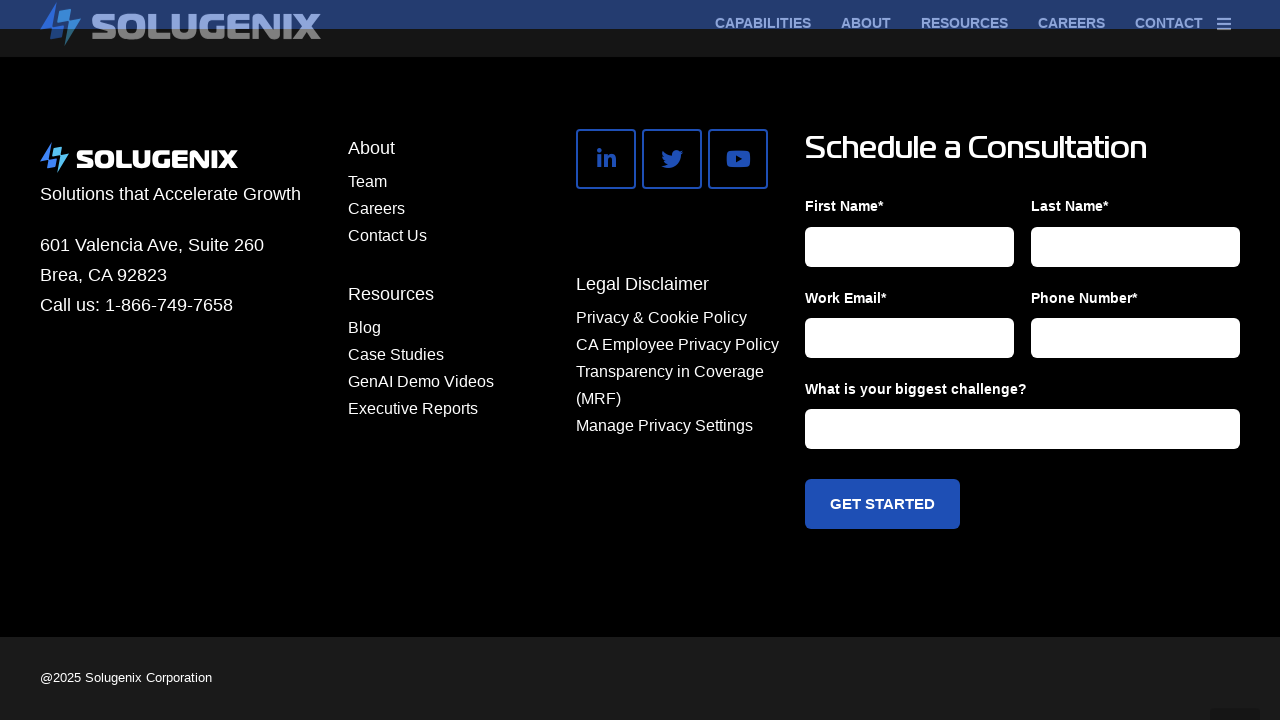

Waited for lazy-loaded content to appear
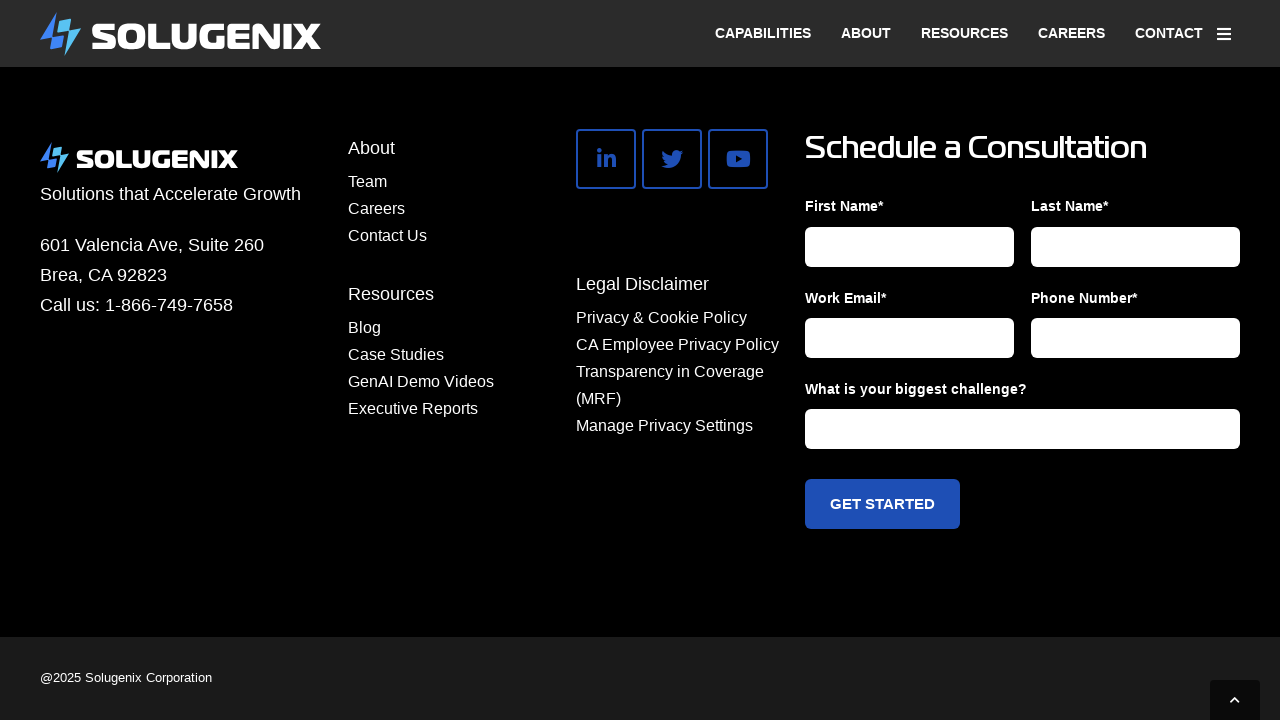

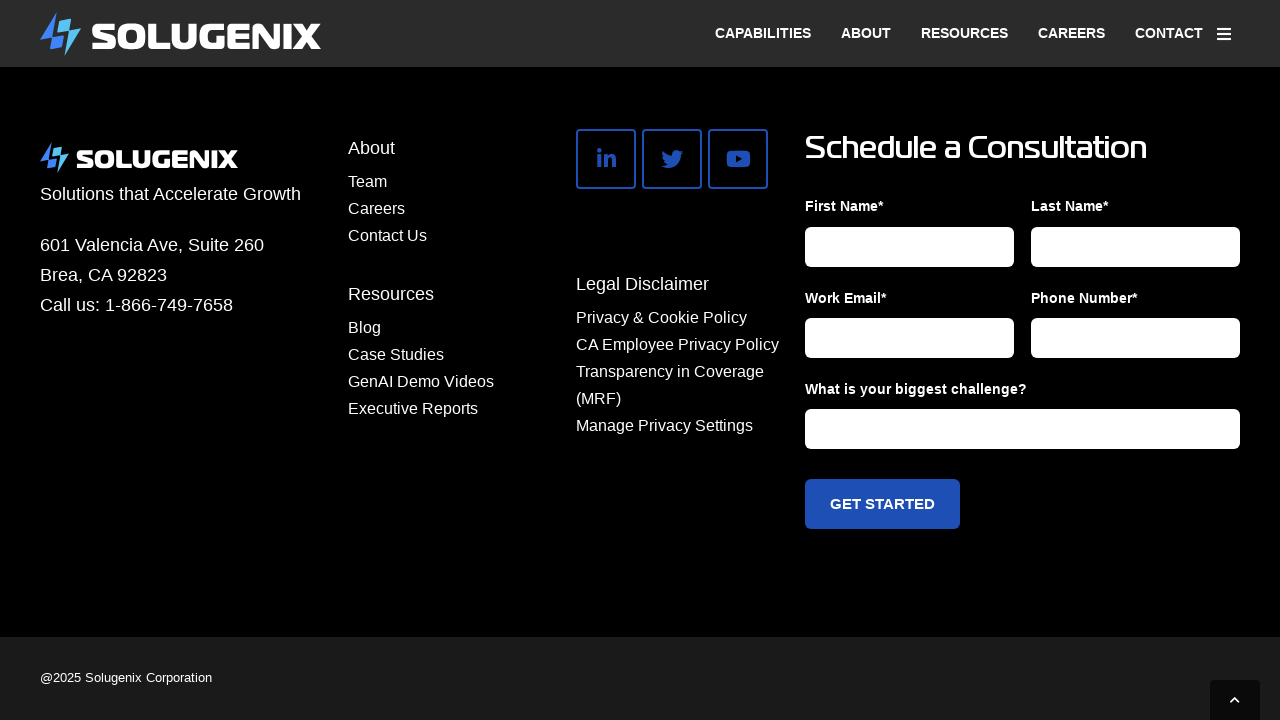